Tests handling of iframes by locating an input field inside a frame element and filling it with text

Starting URL: https://ui.vision/demo/webtest/frames/

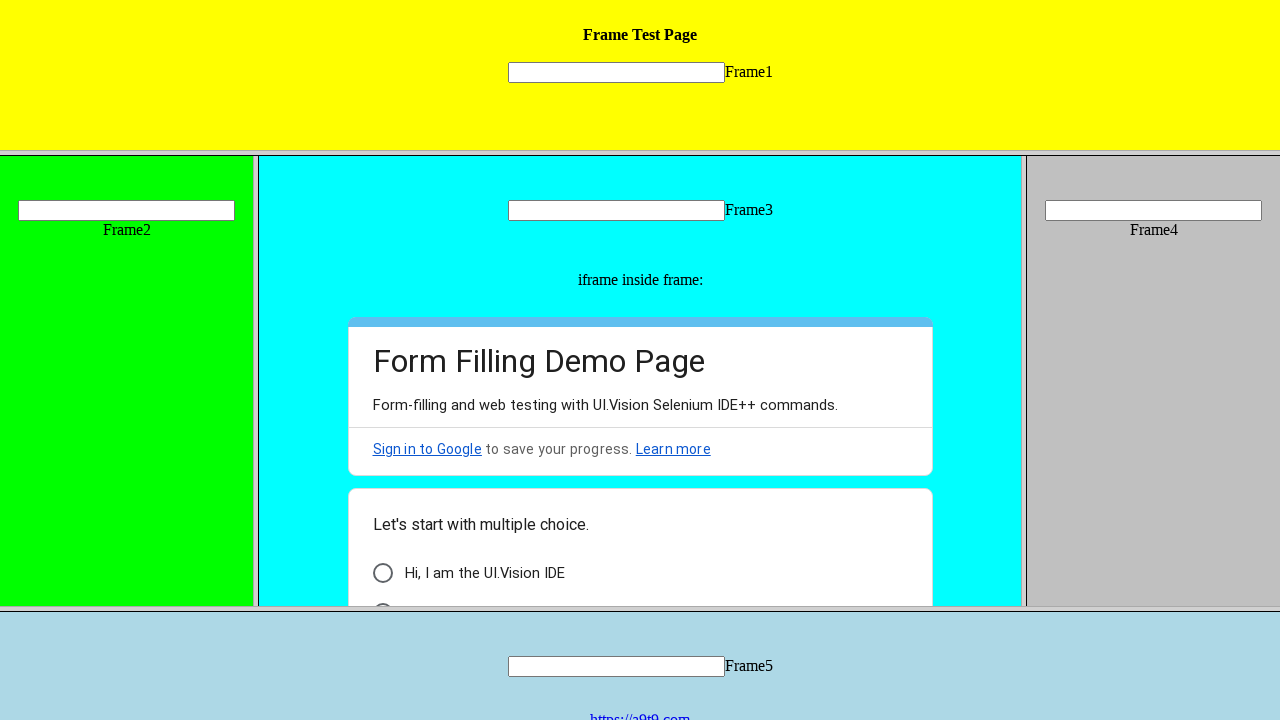

Located input field inside iframe with src='frame_1.html'
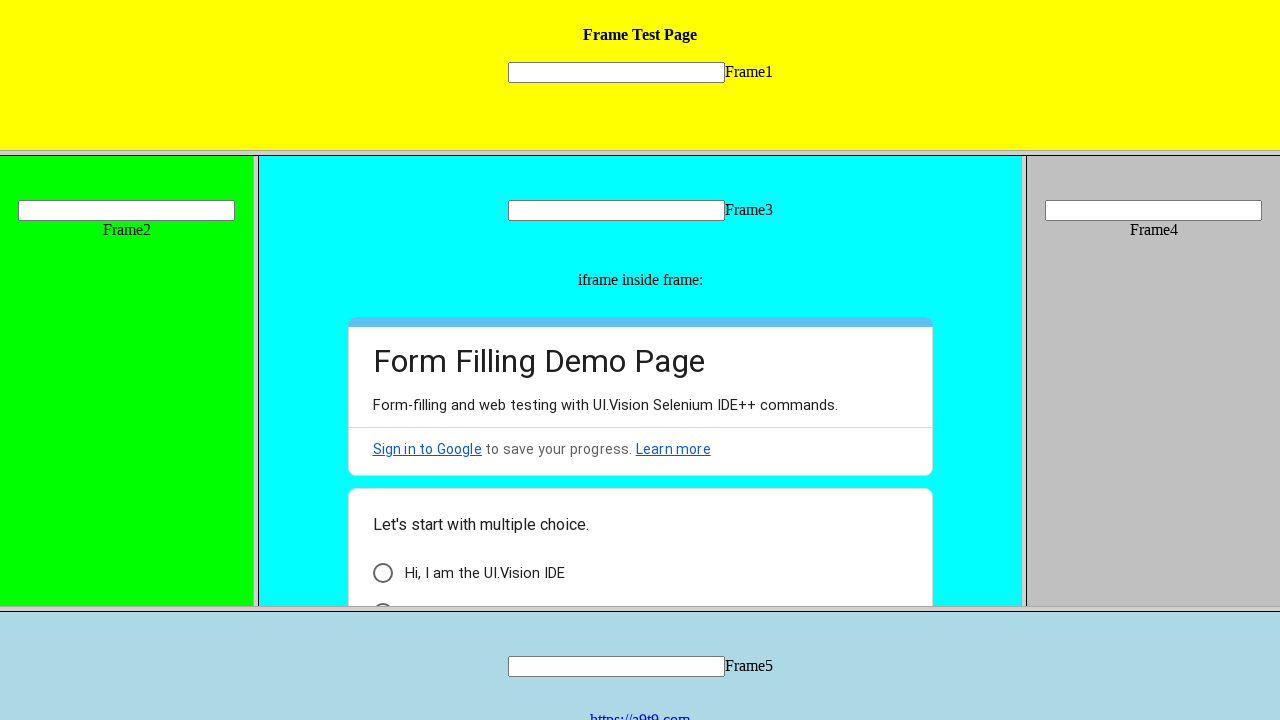

Filled iframe input field with 'Hello' on frame[src="frame_1.html"] >> internal:control=enter-frame >> input[name="mytext1
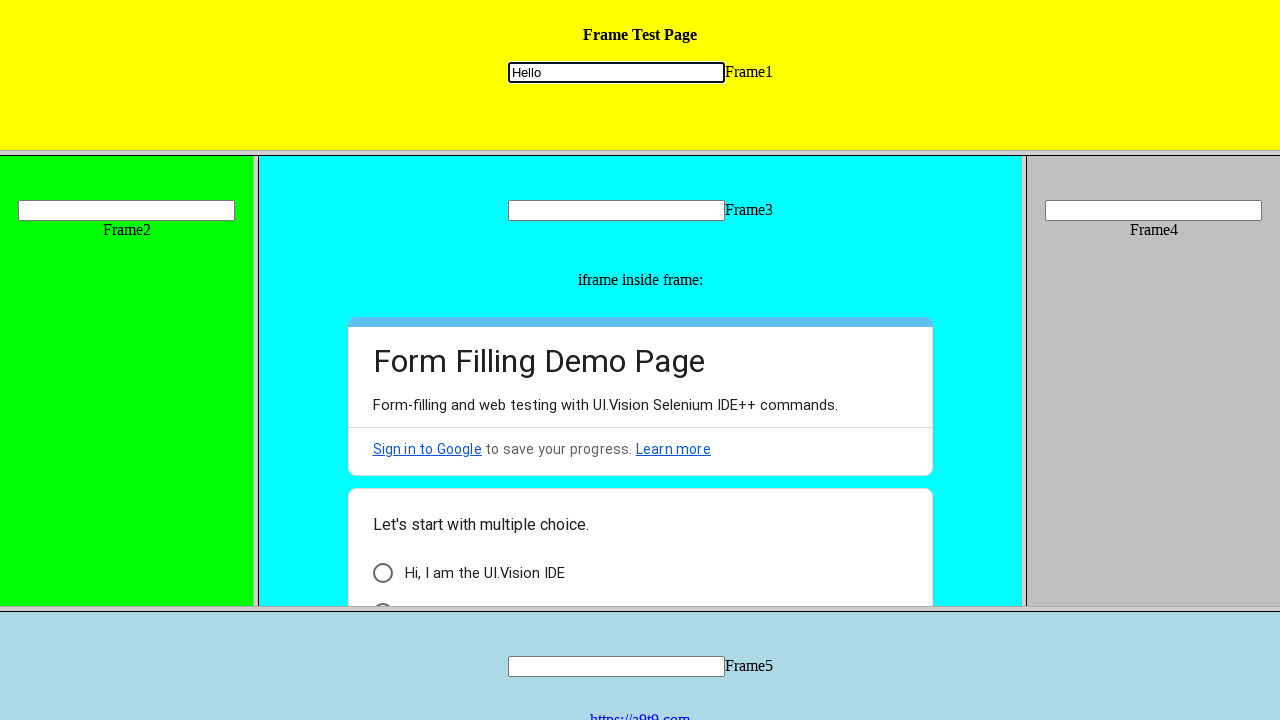

Waited 2 seconds to verify the text input action
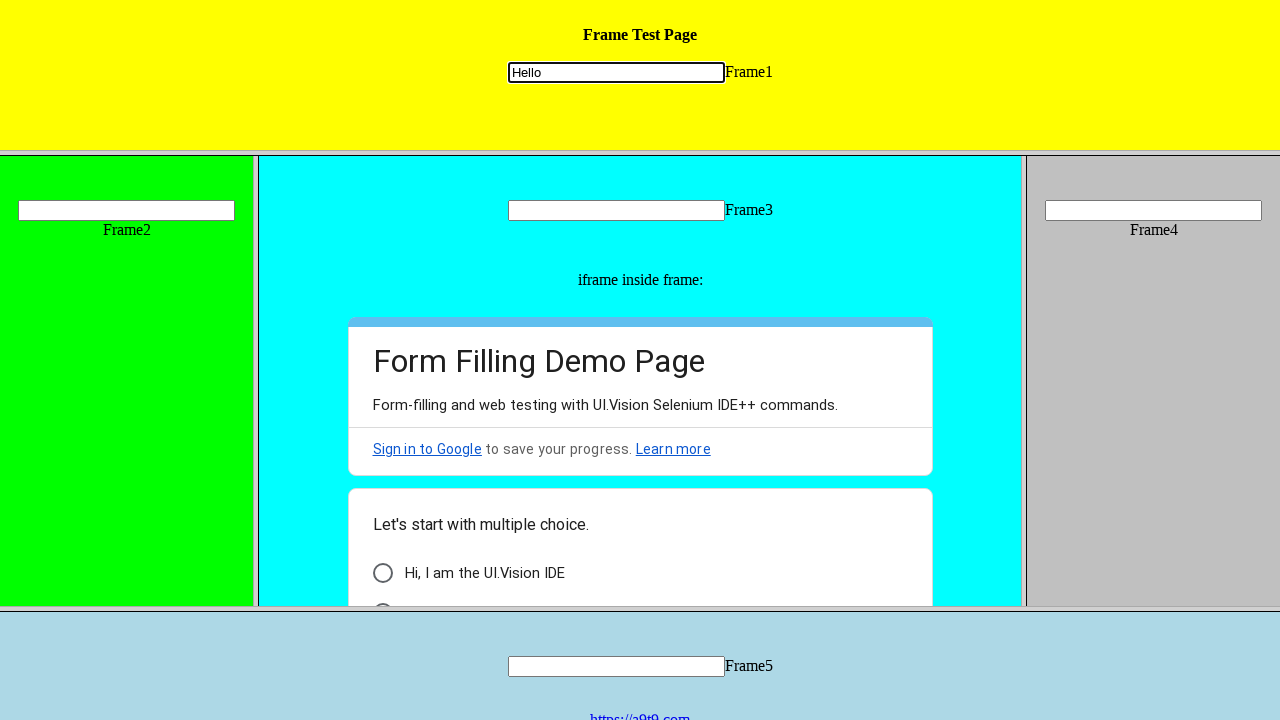

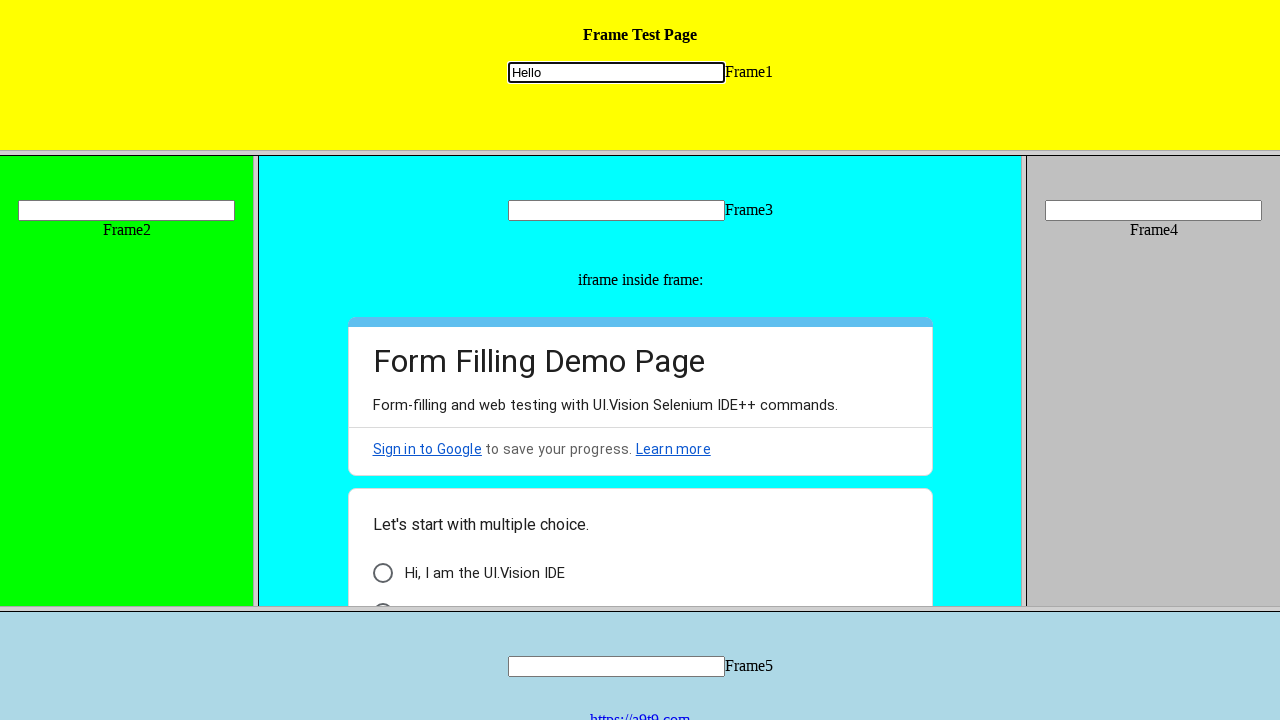